Tests the student registration form on DemoQA by filling in personal details (first name, last name, email, gender, mobile, address) and submitting the form, then verifying the confirmation message appears.

Starting URL: https://demoqa.com/automation-practice-form

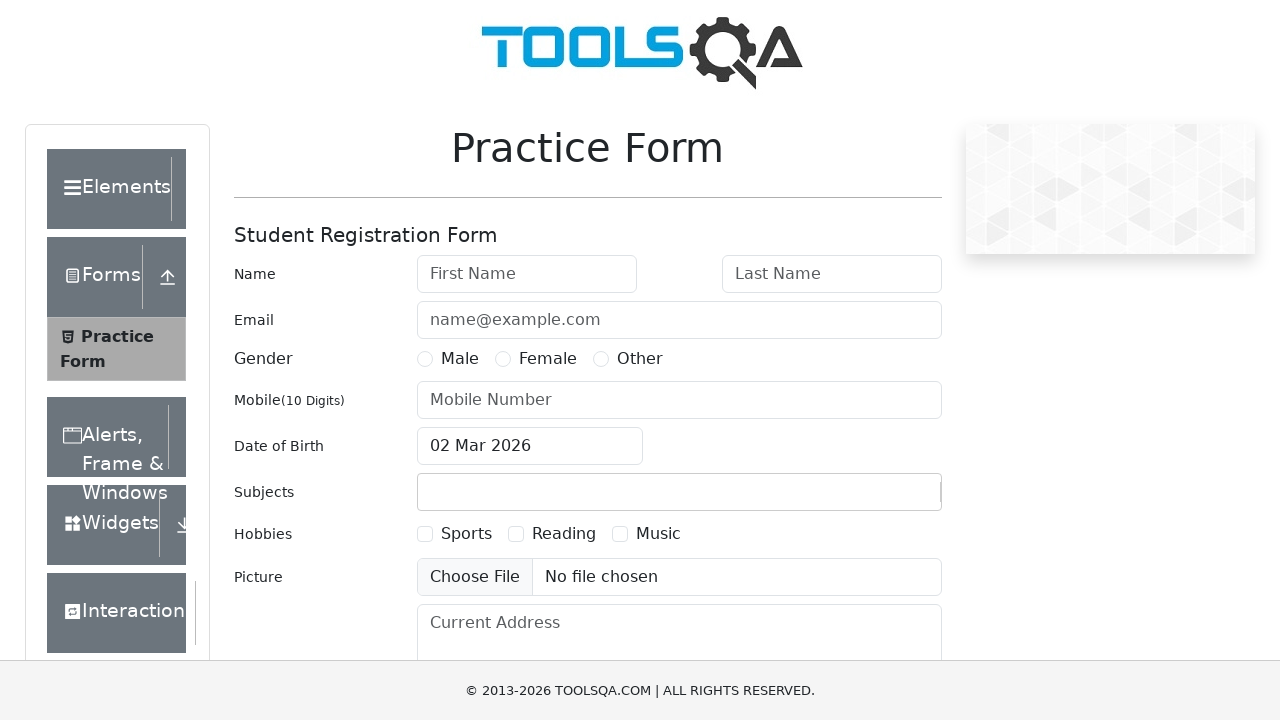

Filled first name field with 'Michael' on #firstName
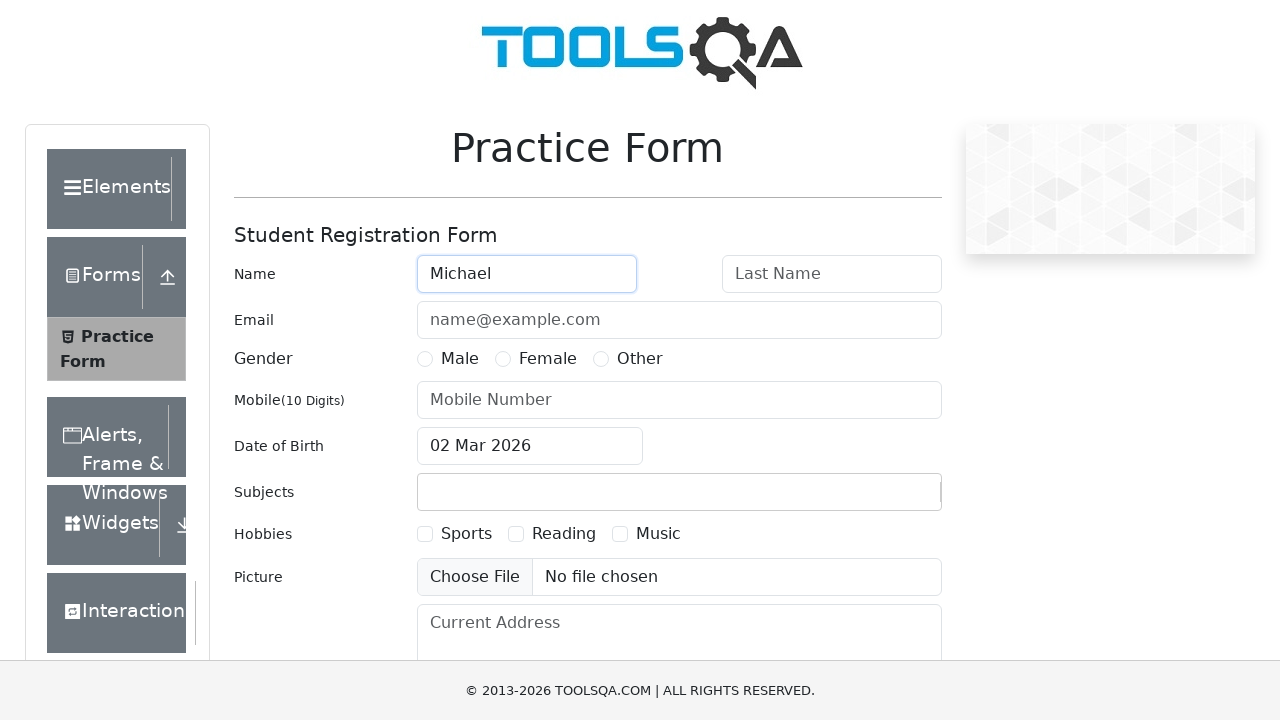

Filled last name field with 'Anderson' on #lastName
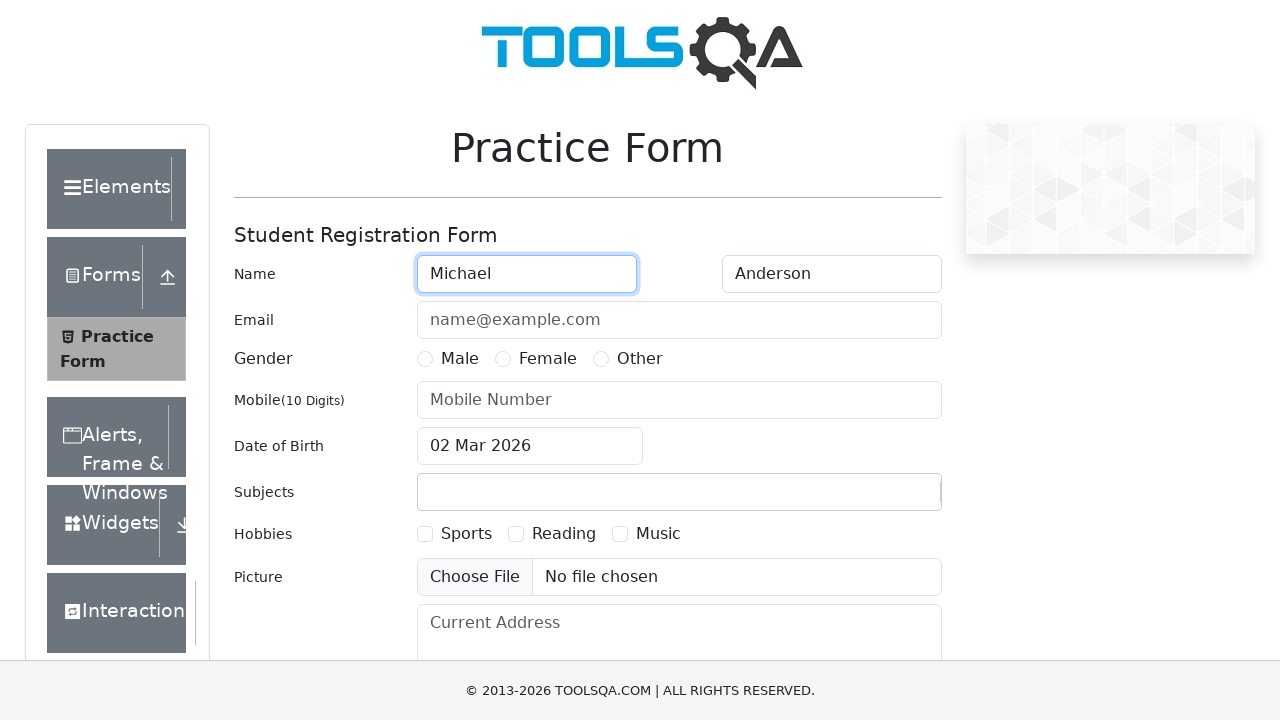

Filled email field with 'michael.anderson@example.com' on #userEmail
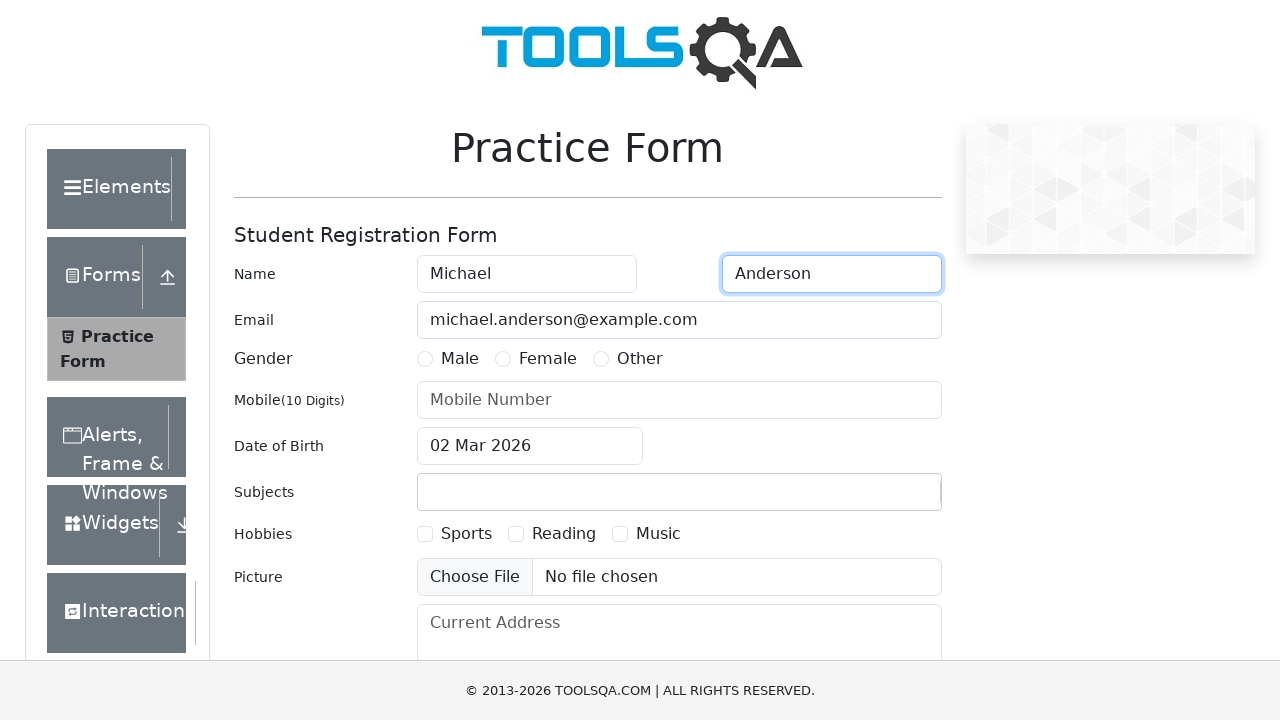

Selected Male gender option
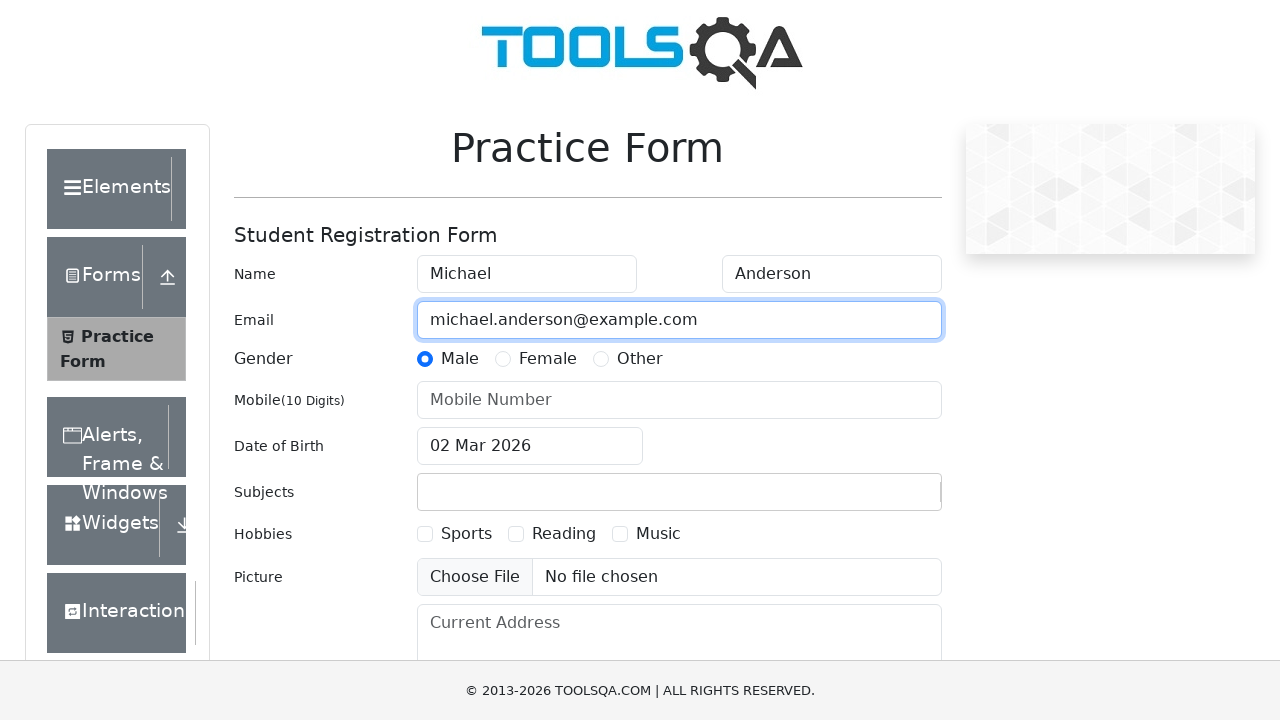

Filled mobile number field with '9876543210' on #userNumber
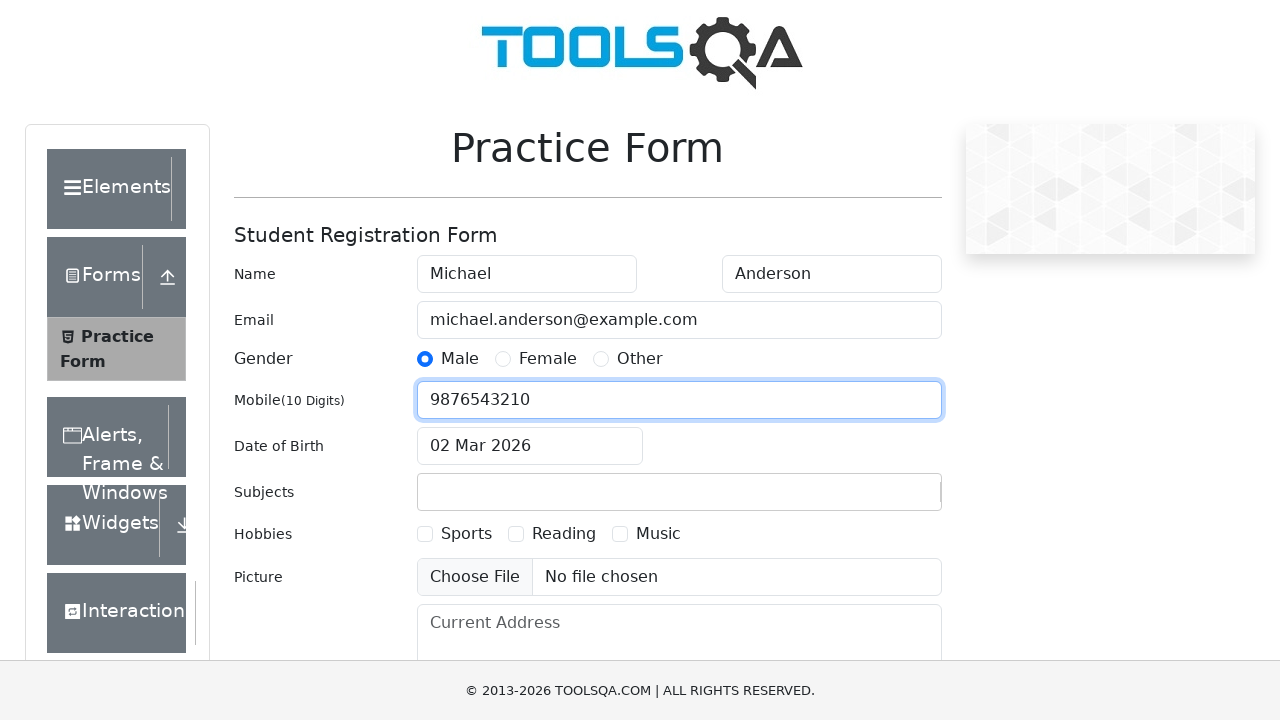

Filled address field with '456 Oak Avenue, Springfield, IL 62701' on #currentAddress
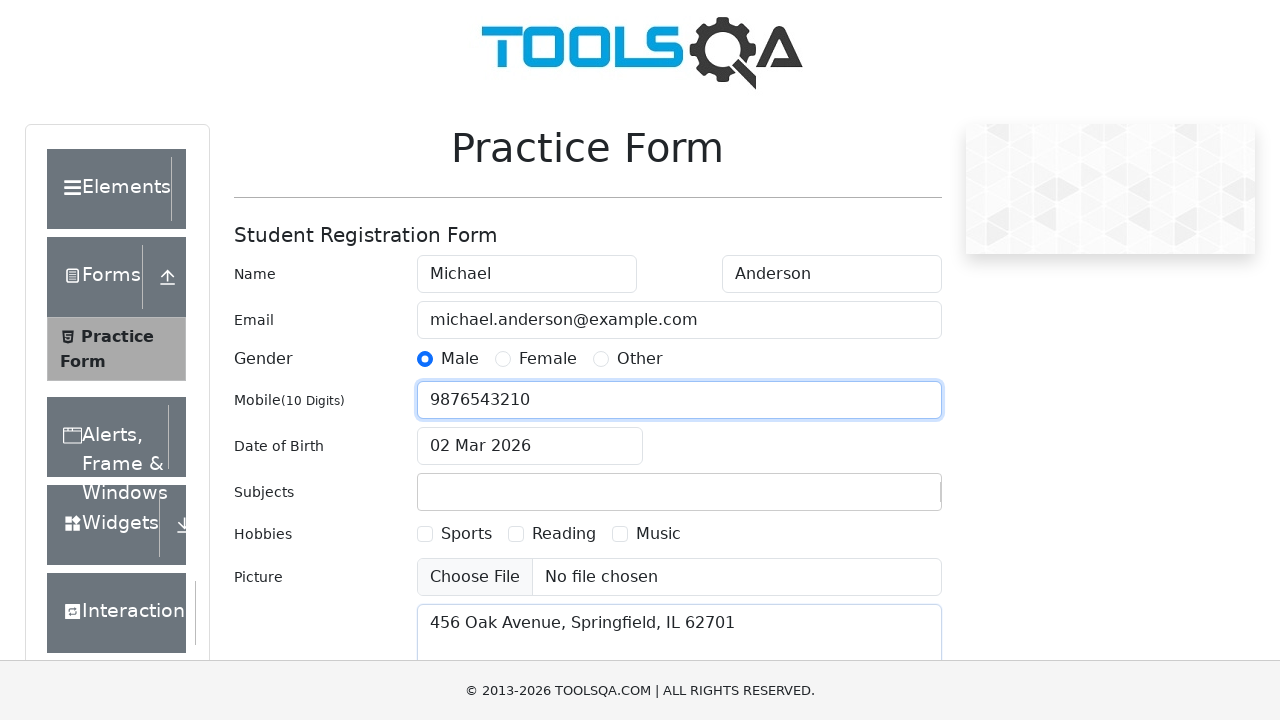

Clicked submit button to submit the form at (885, 499) on #submit
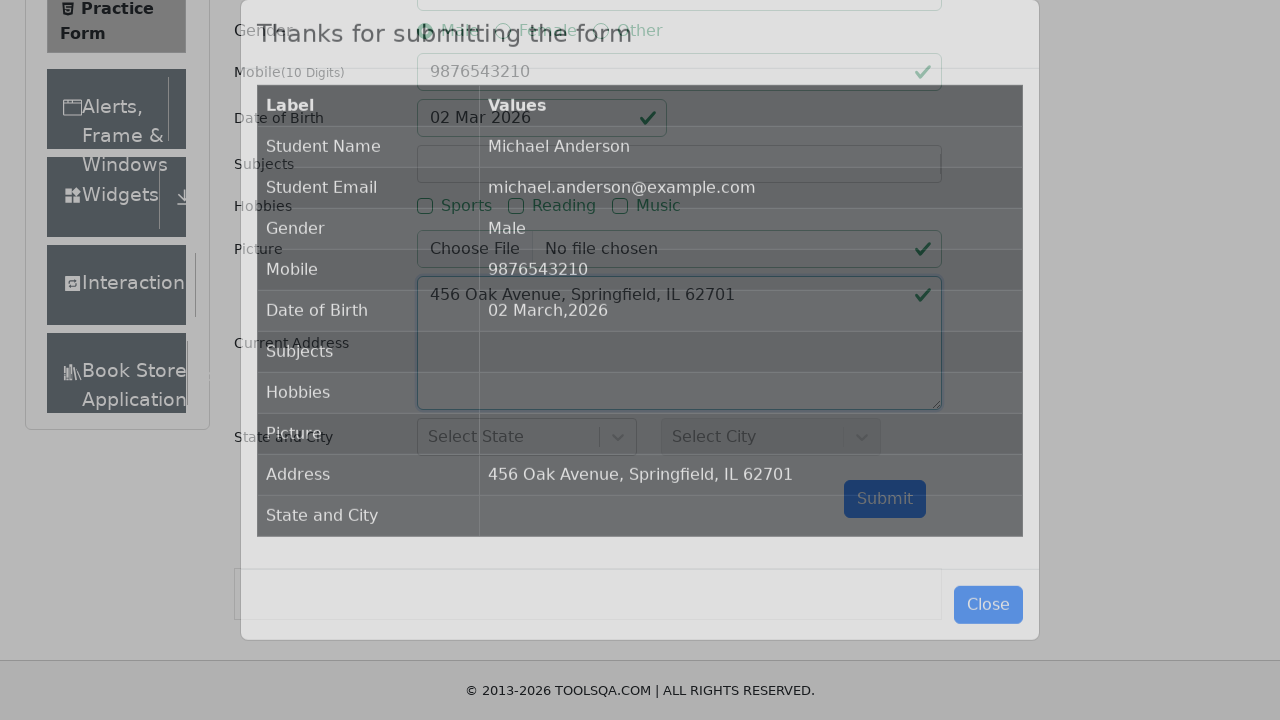

Confirmation message 'Thanks for submitting the form' appeared
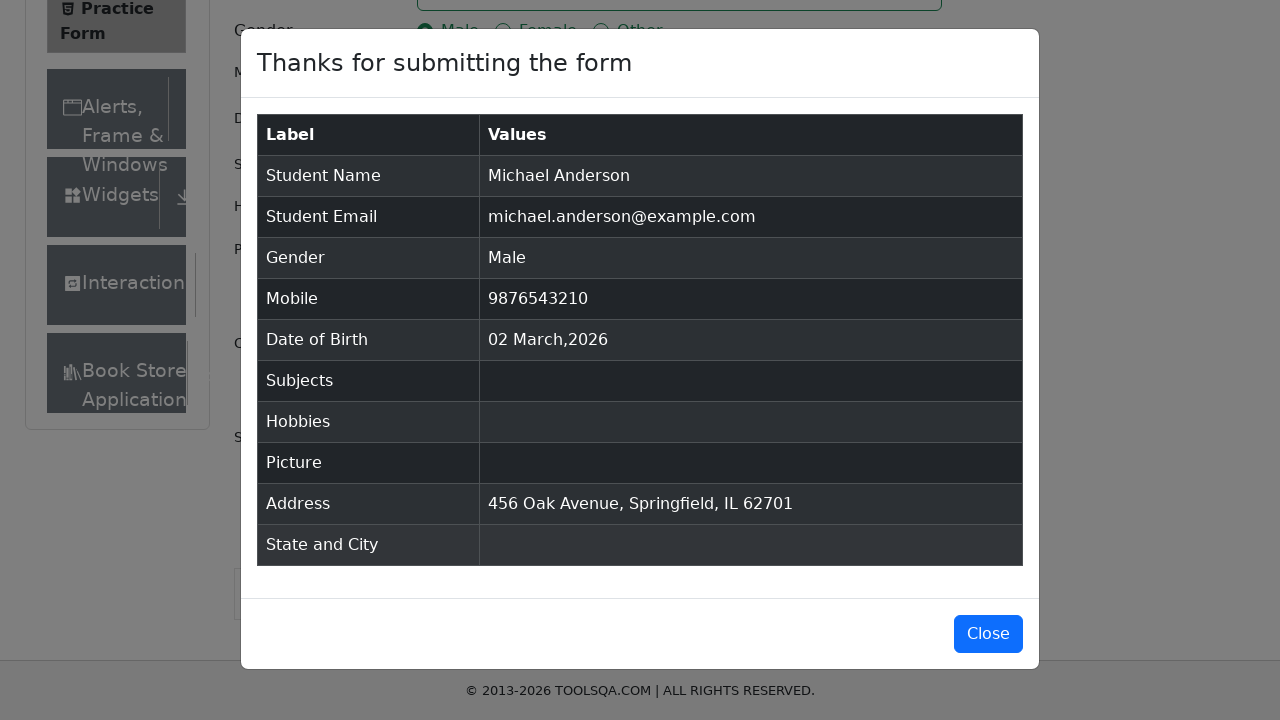

Closed the confirmation popup at (988, 634) on #closeLargeModal
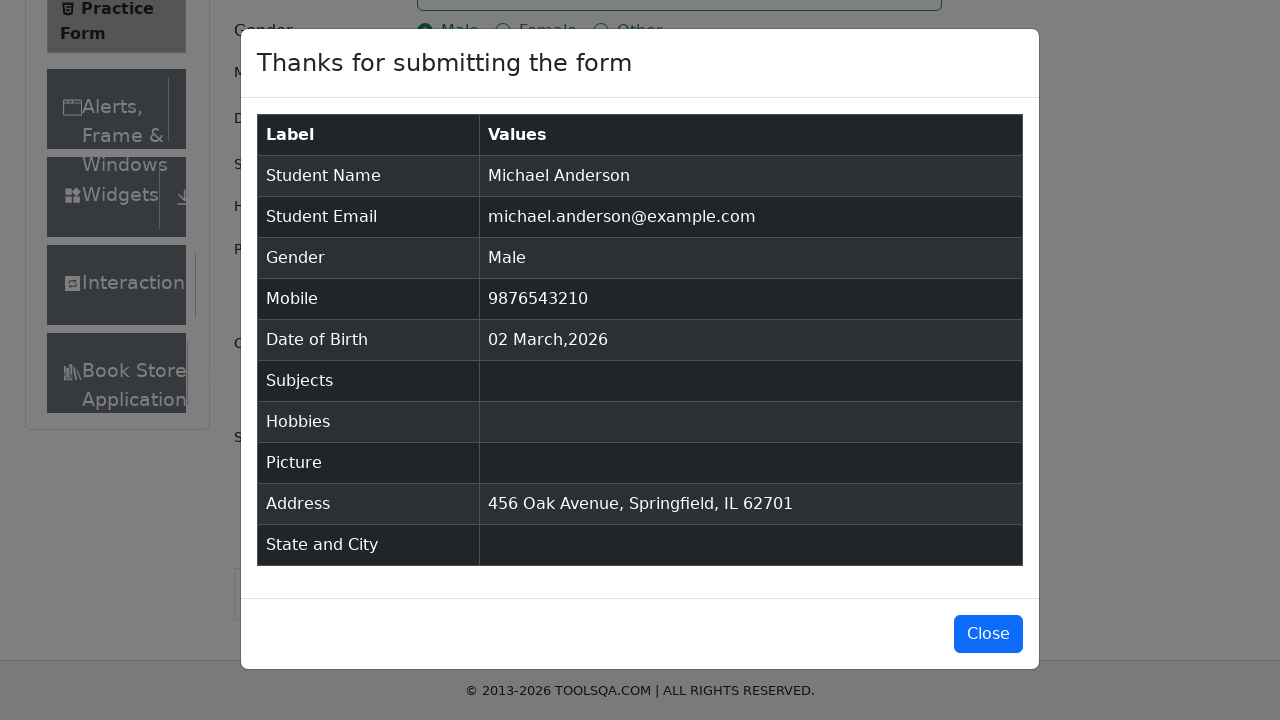

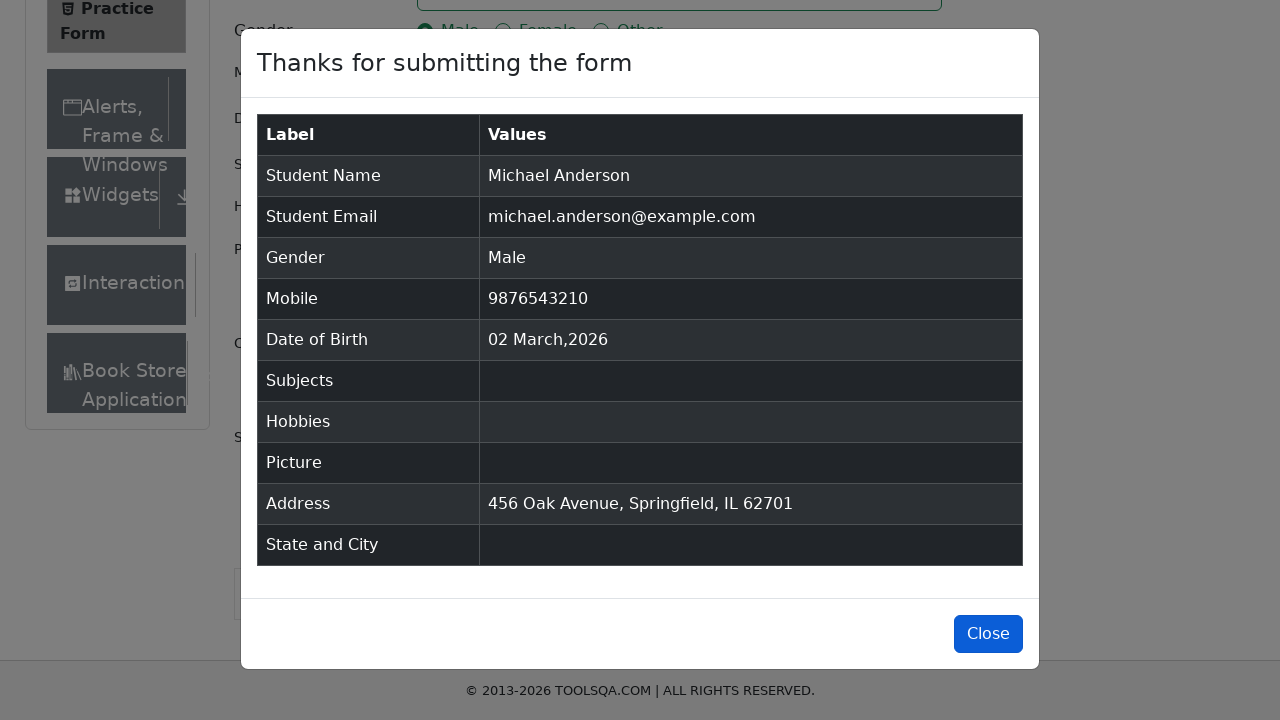